Tests filling a practice form by entering a first name value using JavaScript/jQuery execution

Starting URL: https://demoqa.com/automation-practice-form

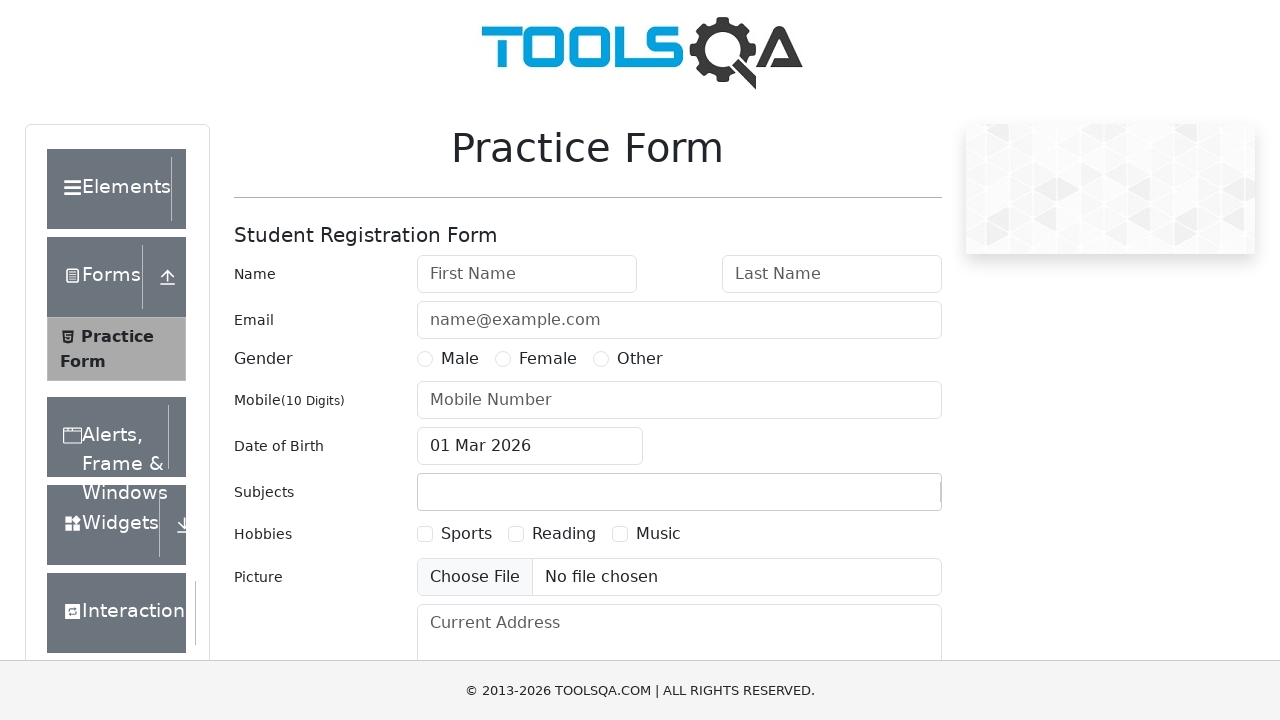

Filled first name field with 'jQuery' using page.fill() on #firstName
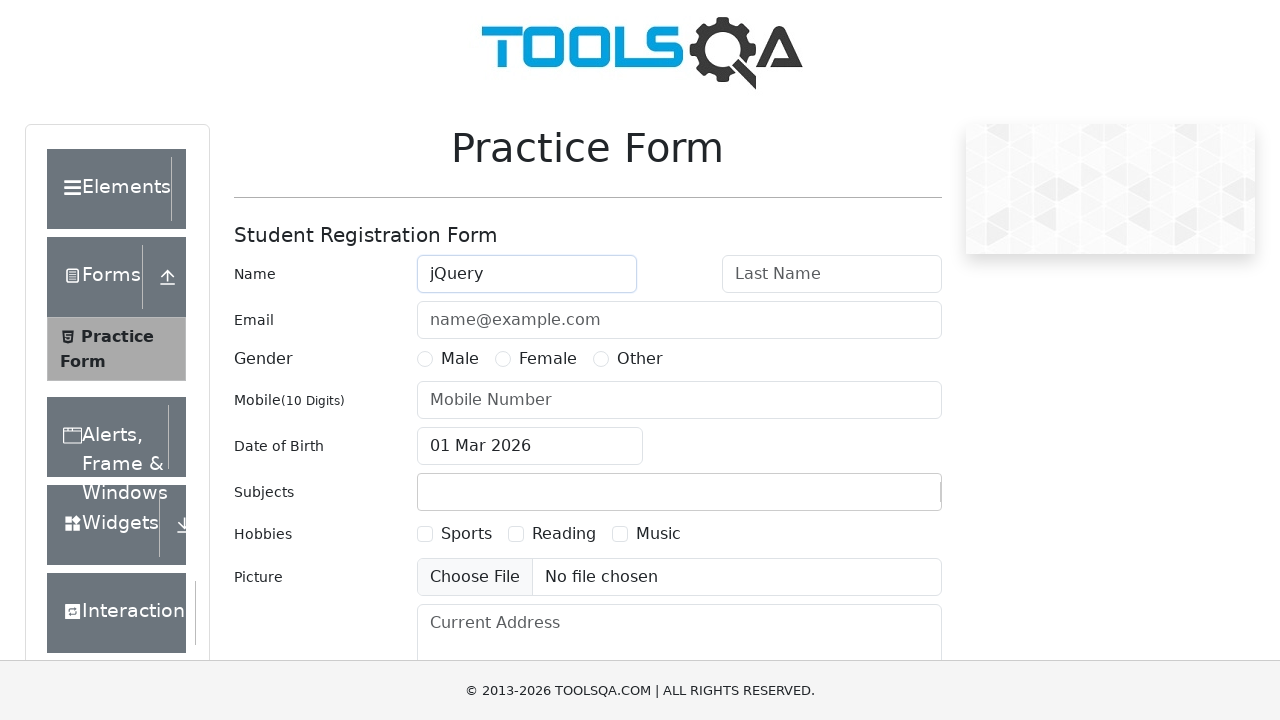

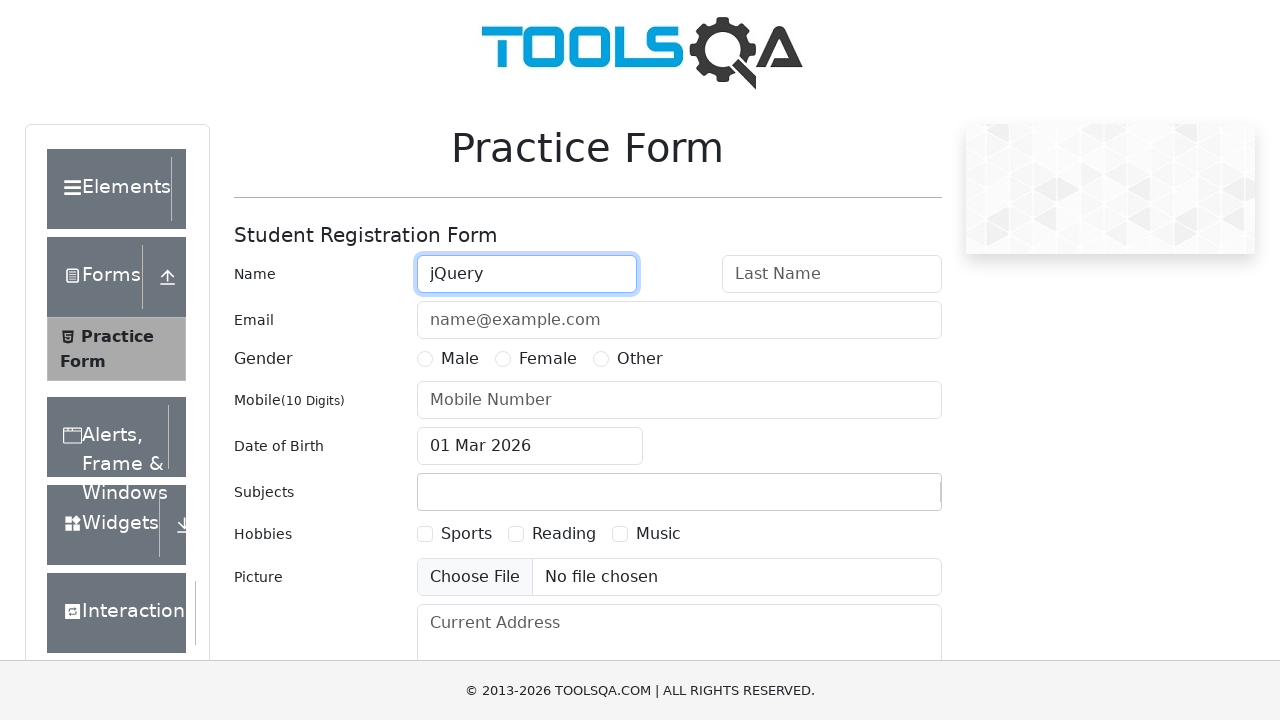